Tests alert and confirm dialog interactions by entering a name, triggering alerts, and accepting/dismissing them

Starting URL: https://rahulshettyacademy.com/AutomationPractice/

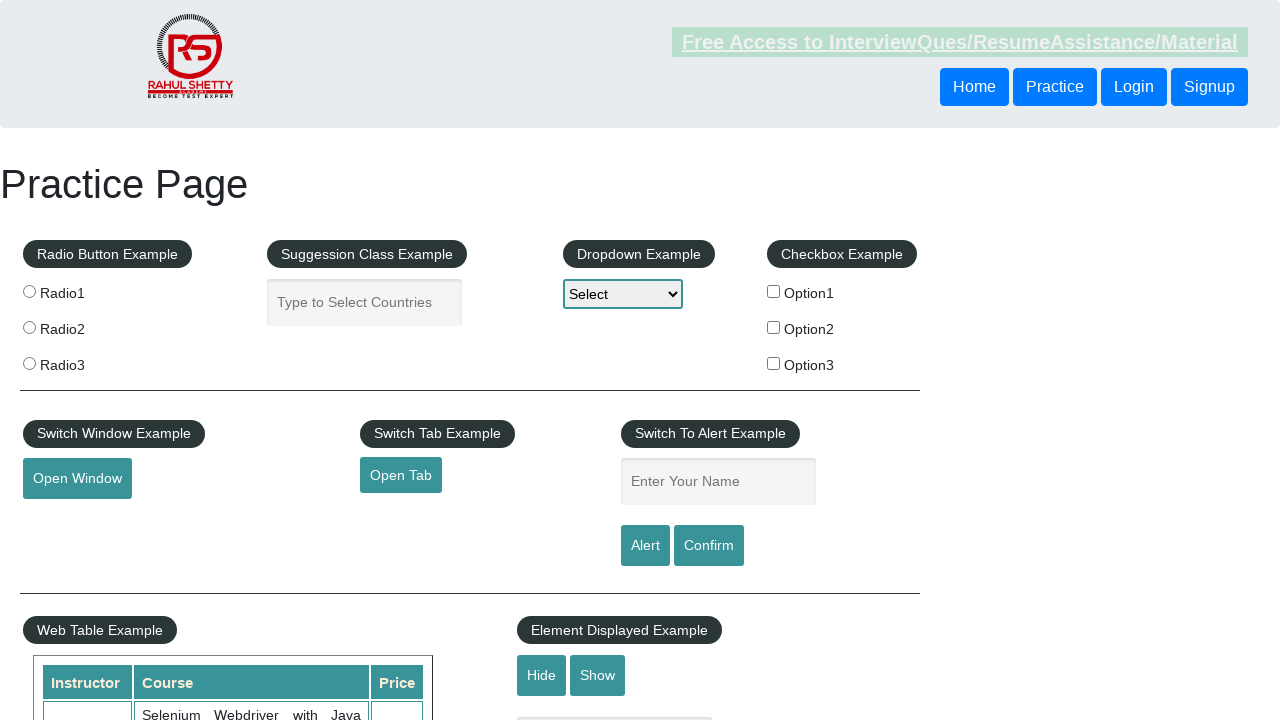

Filled name input field with 'Satish' on [placeholder='Enter Your Name']
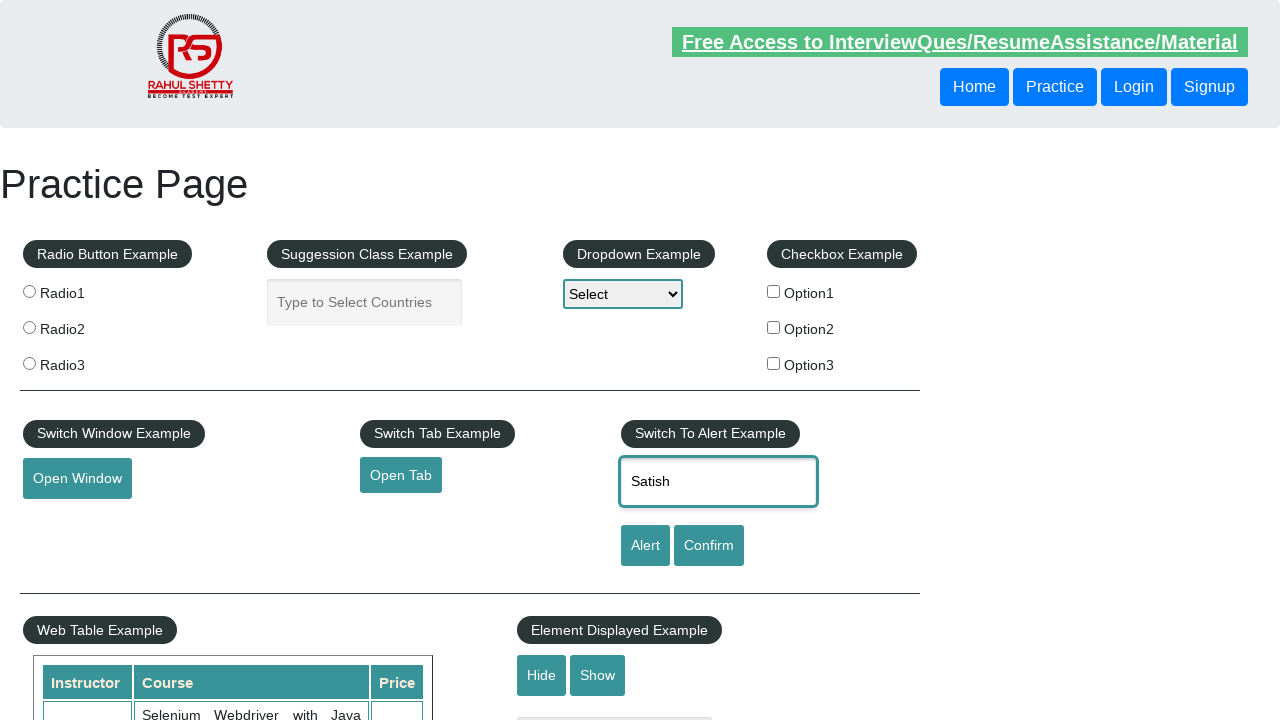

Clicked alert button to trigger alert dialog at (645, 546) on #alertbtn
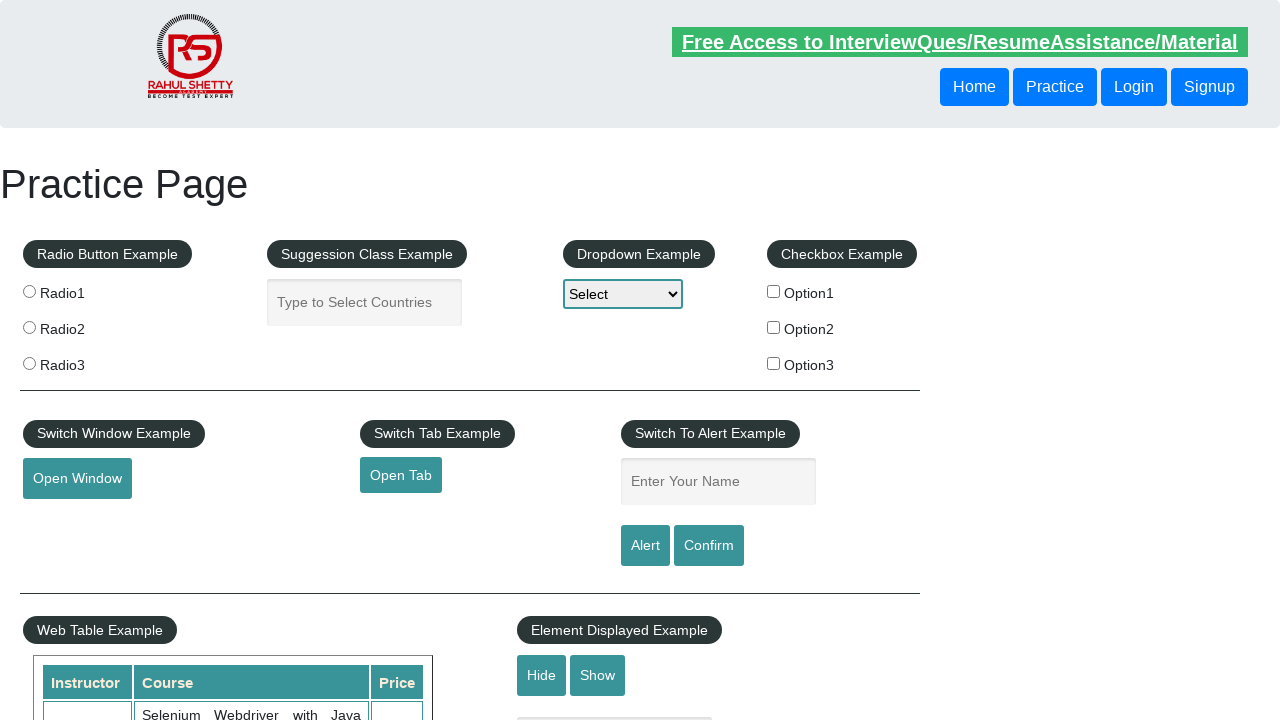

Set up dialog handler to accept alerts
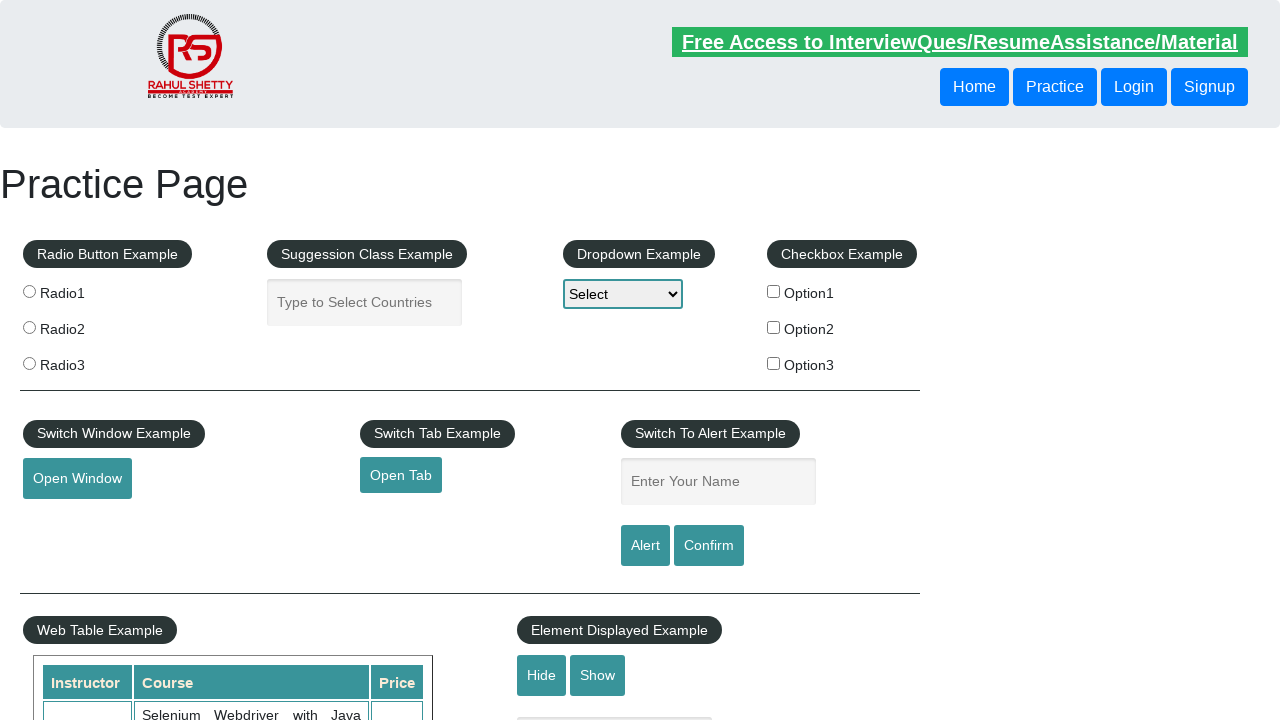

Clicked alert button again with handler active and accepted the alert at (645, 546) on #alertbtn
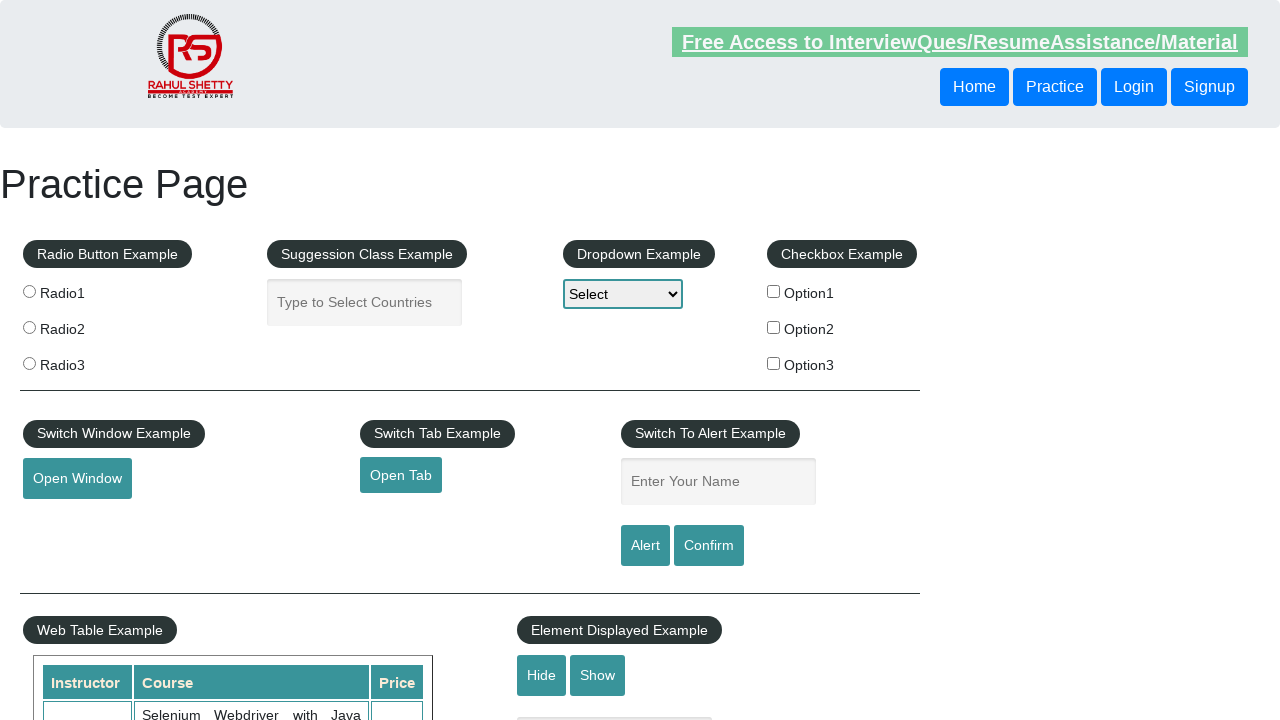

Filled name input field again with 'Satish' for confirm dialog test on [placeholder='Enter Your Name']
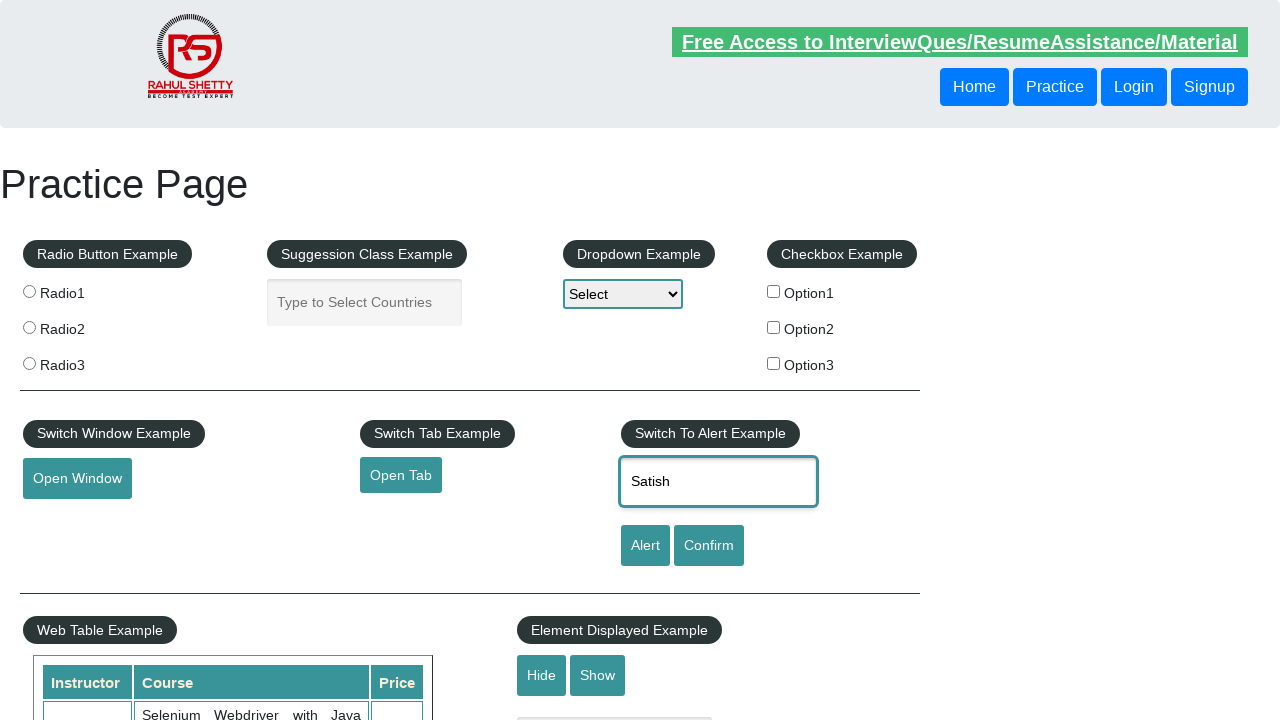

Set up dialog handler to dismiss confirm dialogs
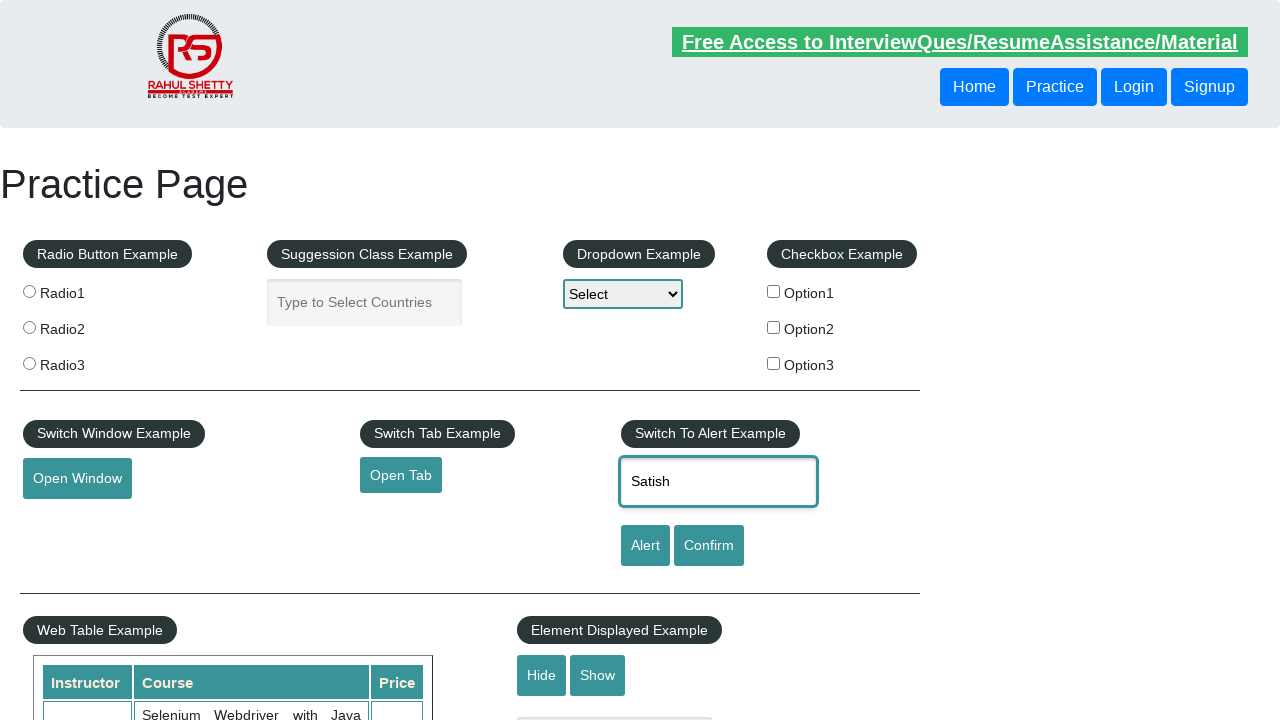

Clicked confirm button and dismissed the confirm dialog at (709, 546) on #confirmbtn
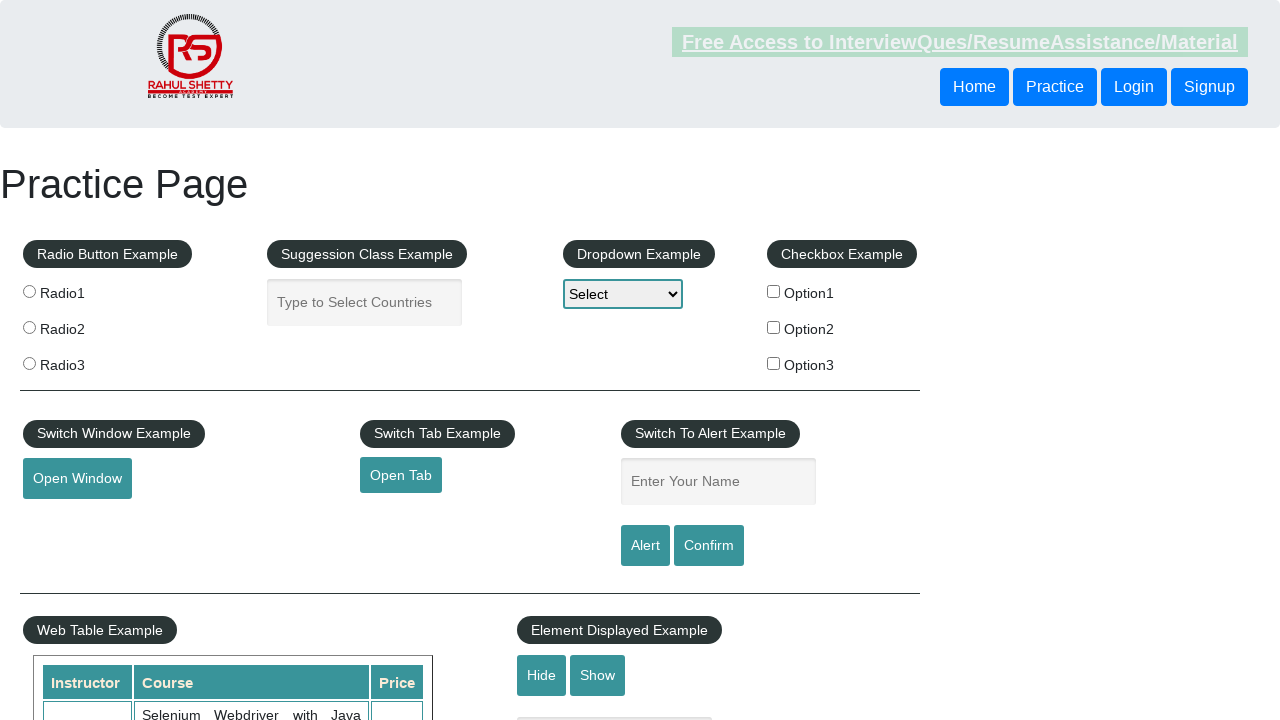

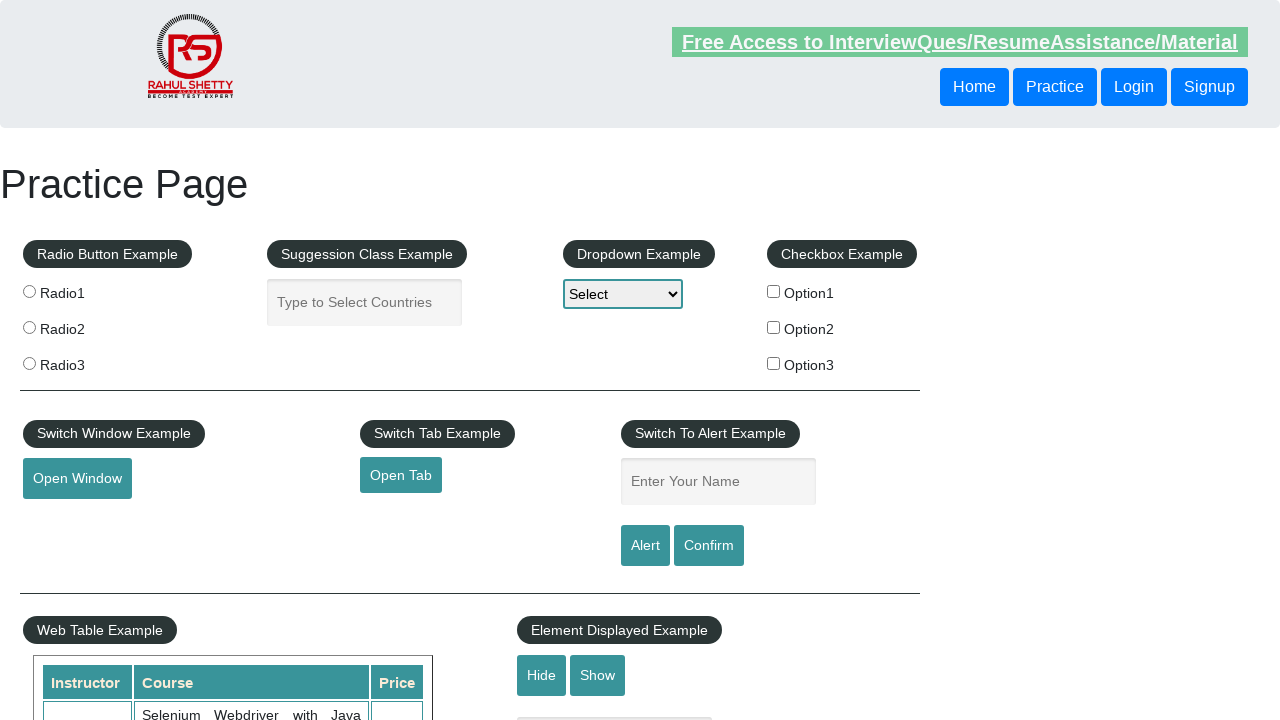